Tests dynamic content loading by clicking a start button and waiting for "Hello World!" text to appear

Starting URL: http://the-internet.herokuapp.com/dynamic_loading/2

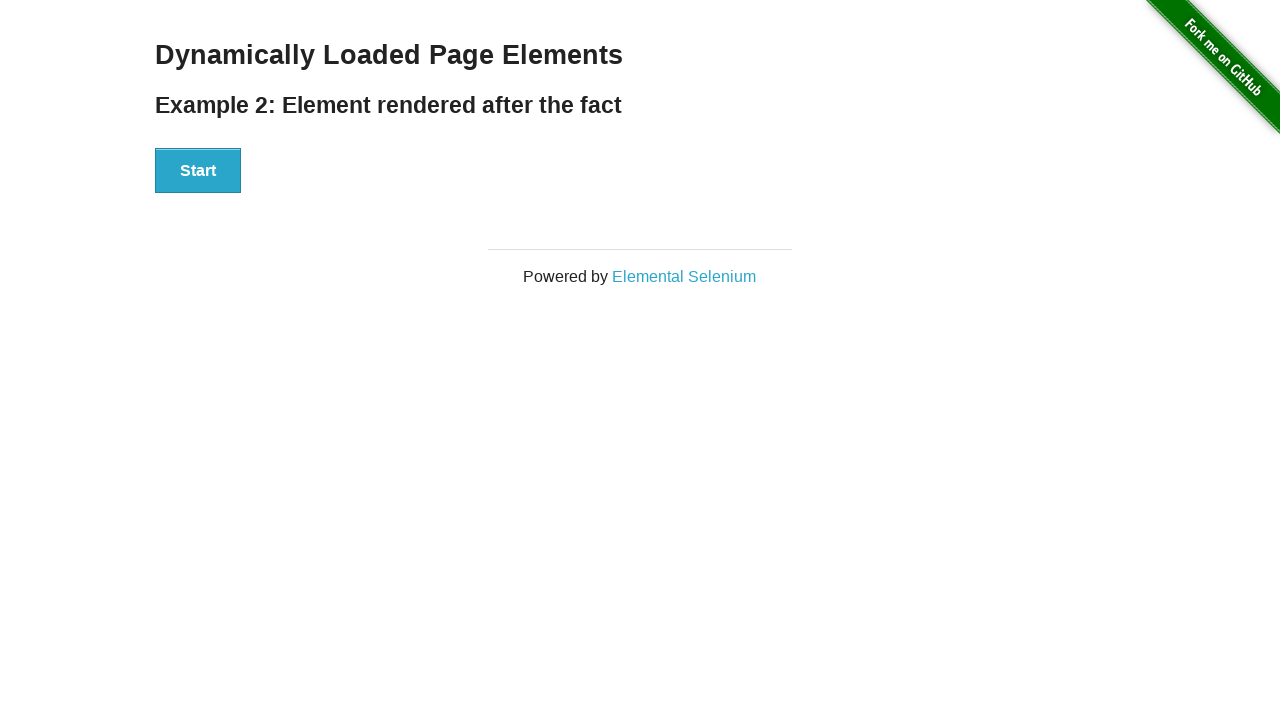

Navigated to dynamic loading test page
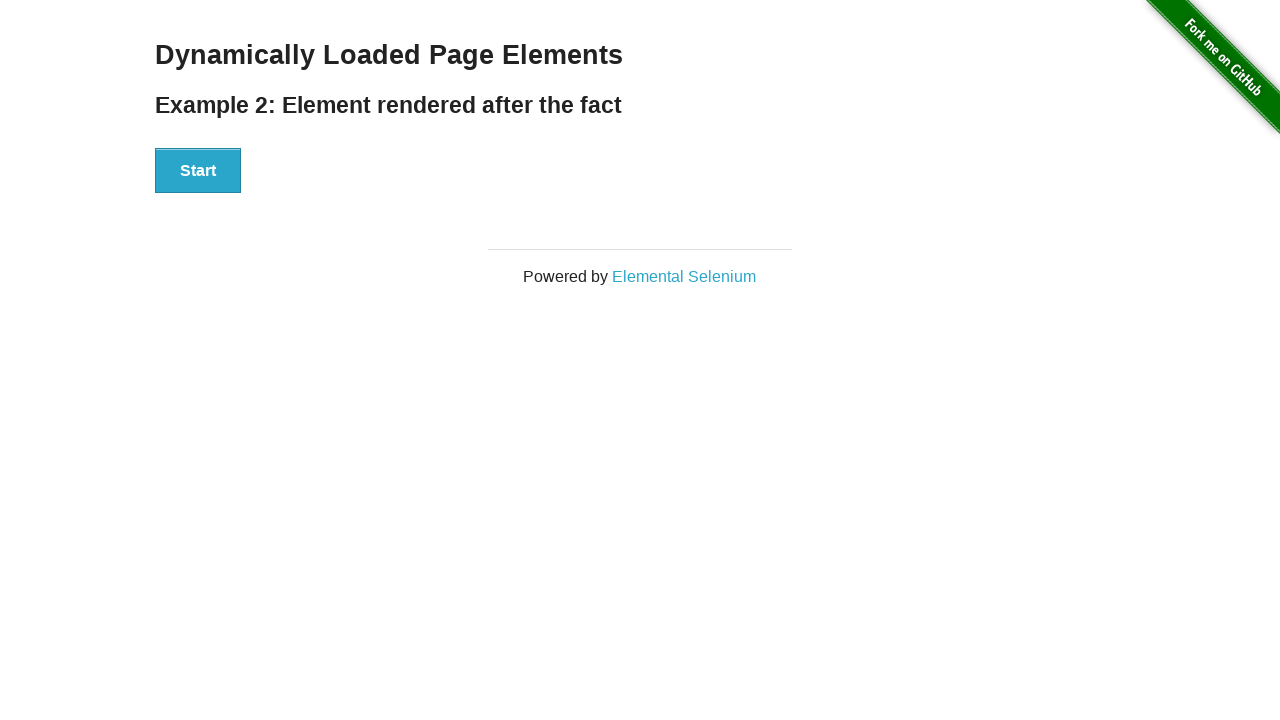

Clicked start button to trigger dynamic content loading at (198, 171) on #start > button
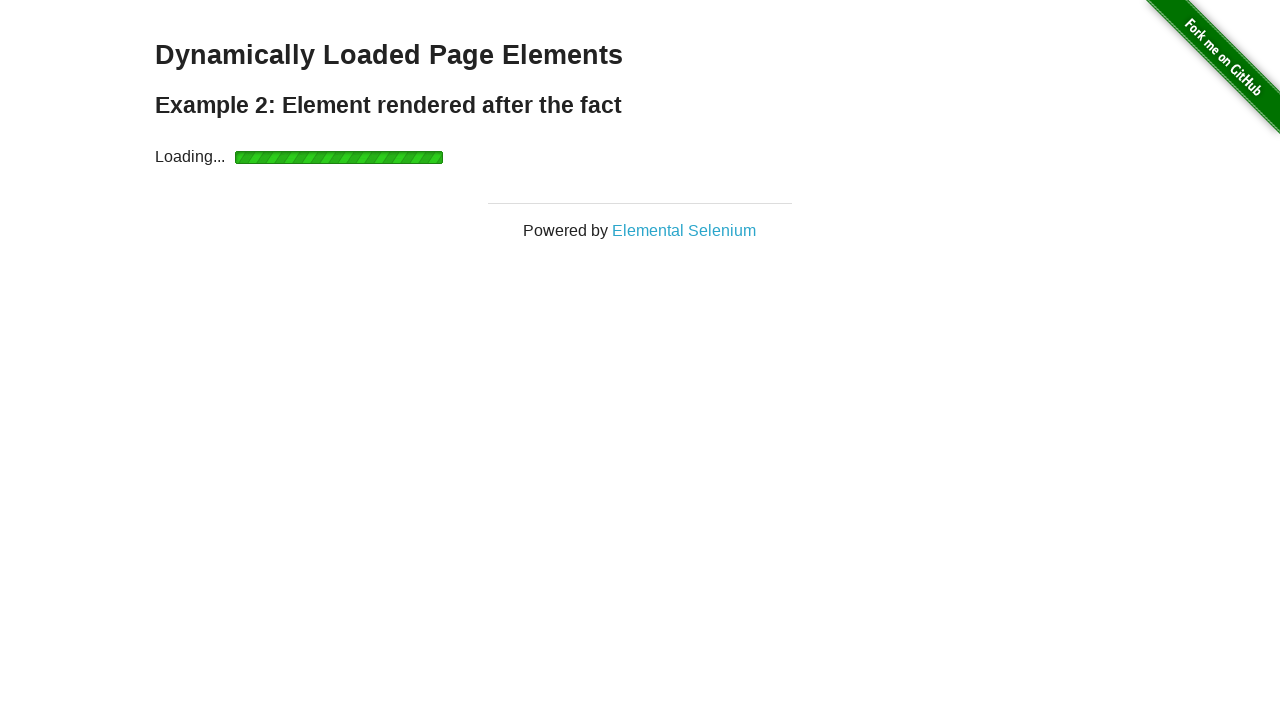

Waited for 'Hello World!' text to appear in finish element
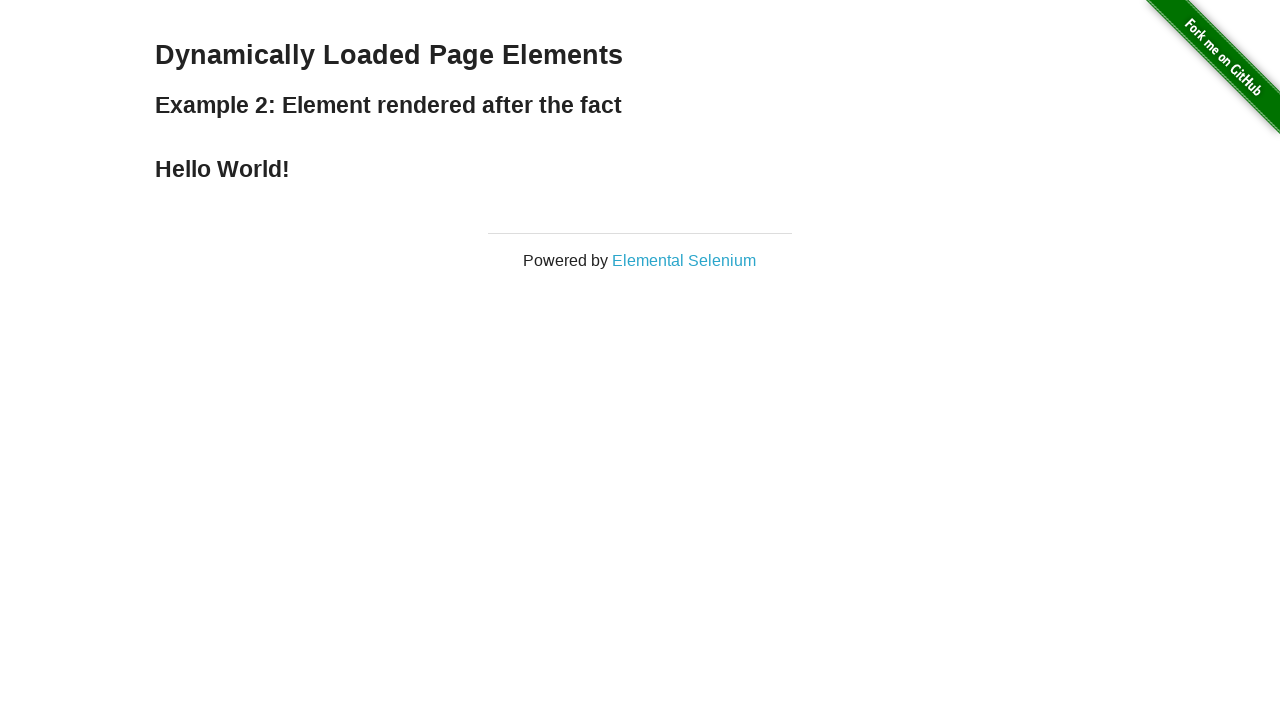

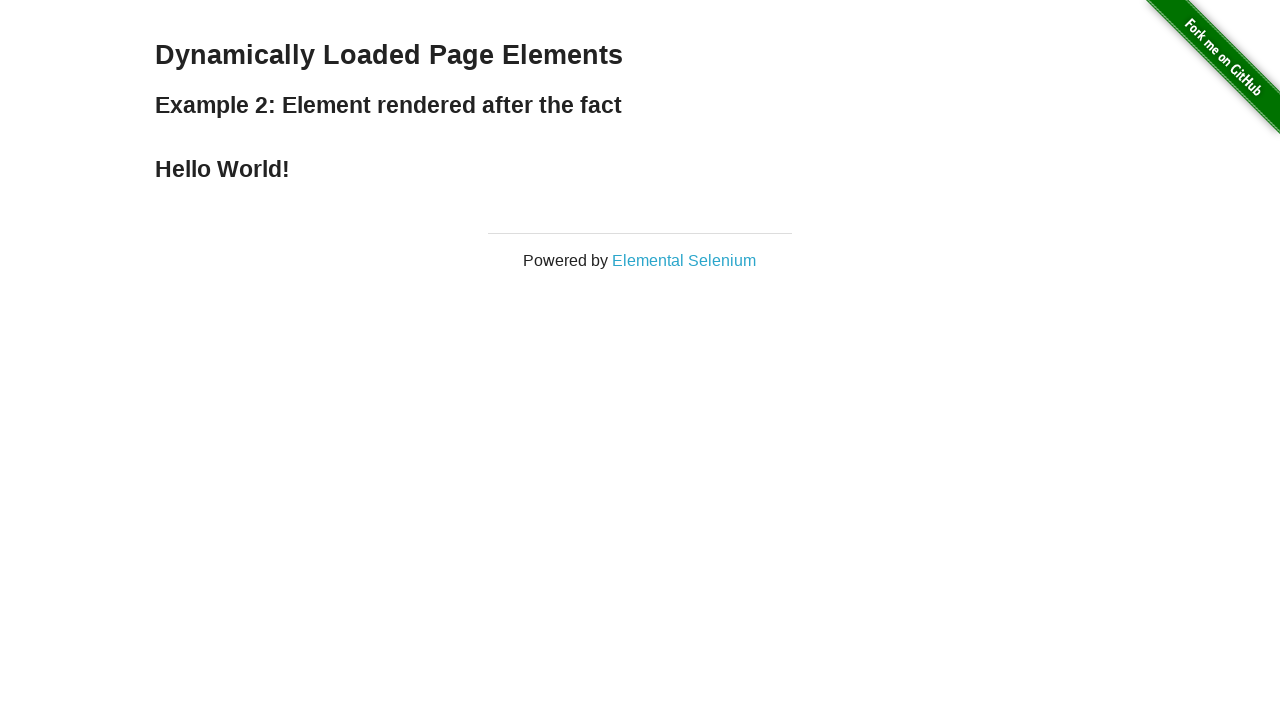